Tests that the cart subtotal is correctly updated when two products are added

Starting URL: https://gabrielrowan.github.io/Finleys-Farm-Shop-FE/products.html

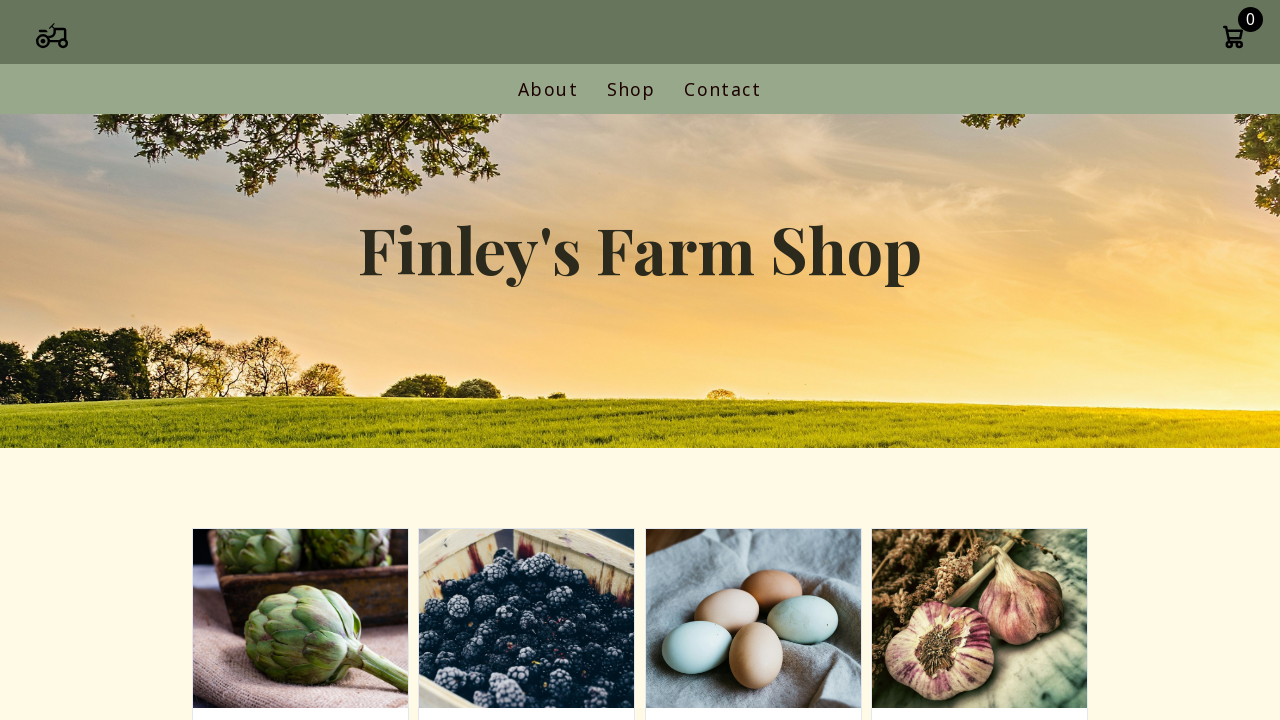

Waited for shop items to load
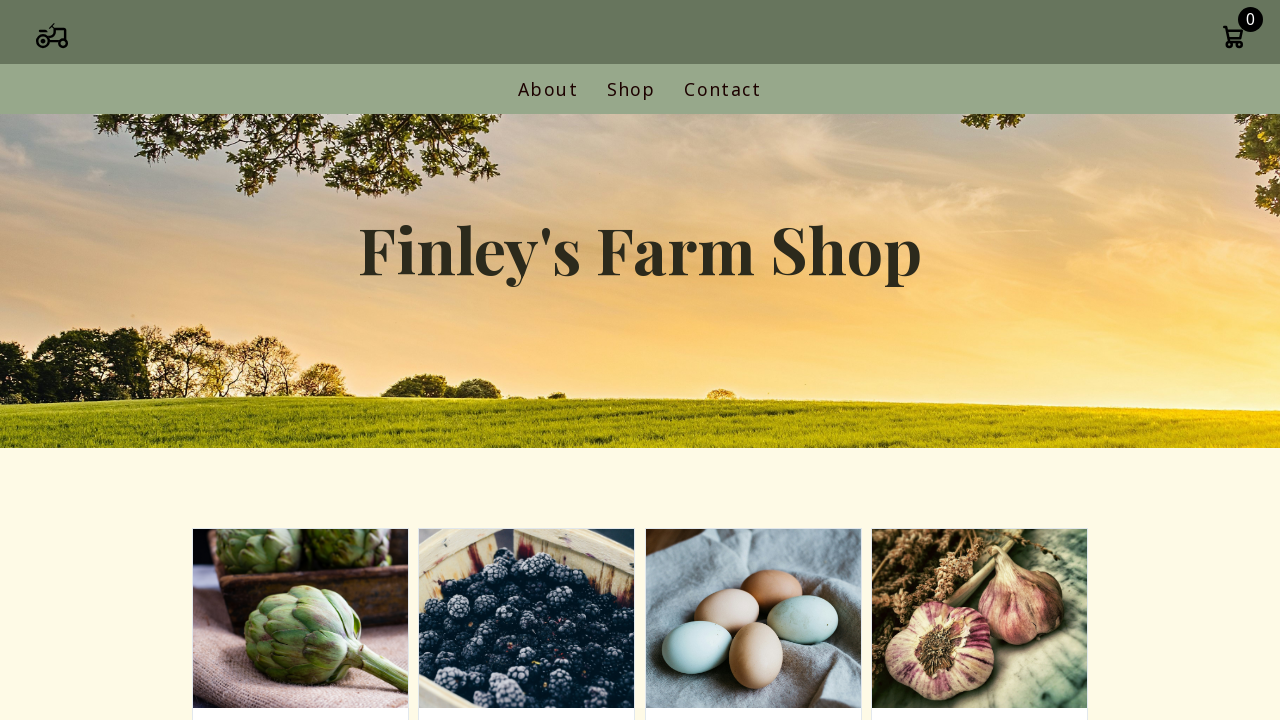

Retrieved all shop item elements
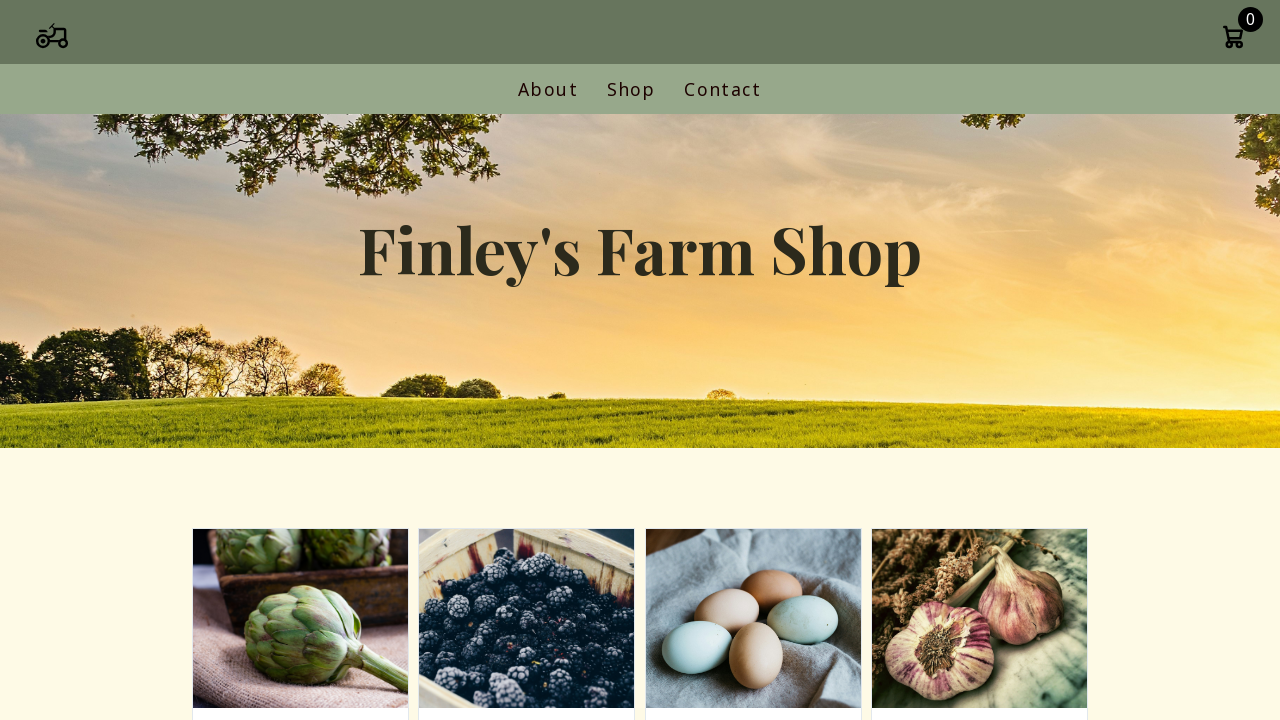

Extracted price of first product
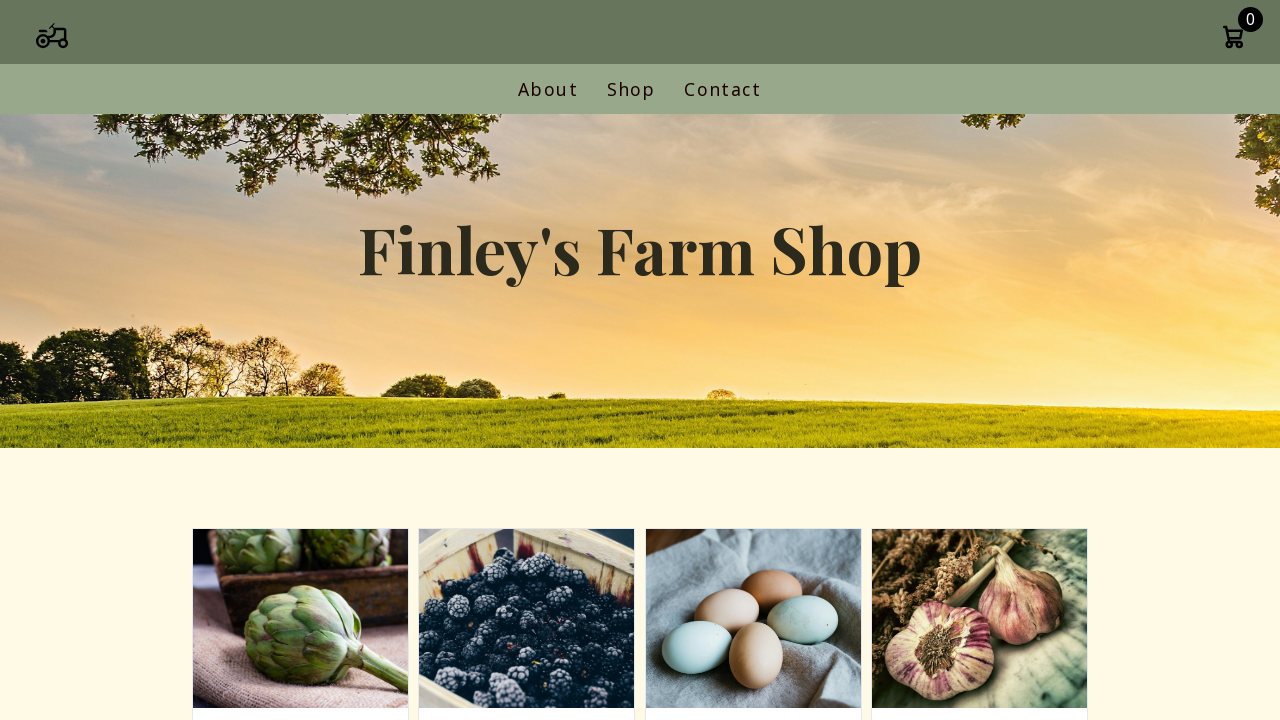

Extracted price of second product
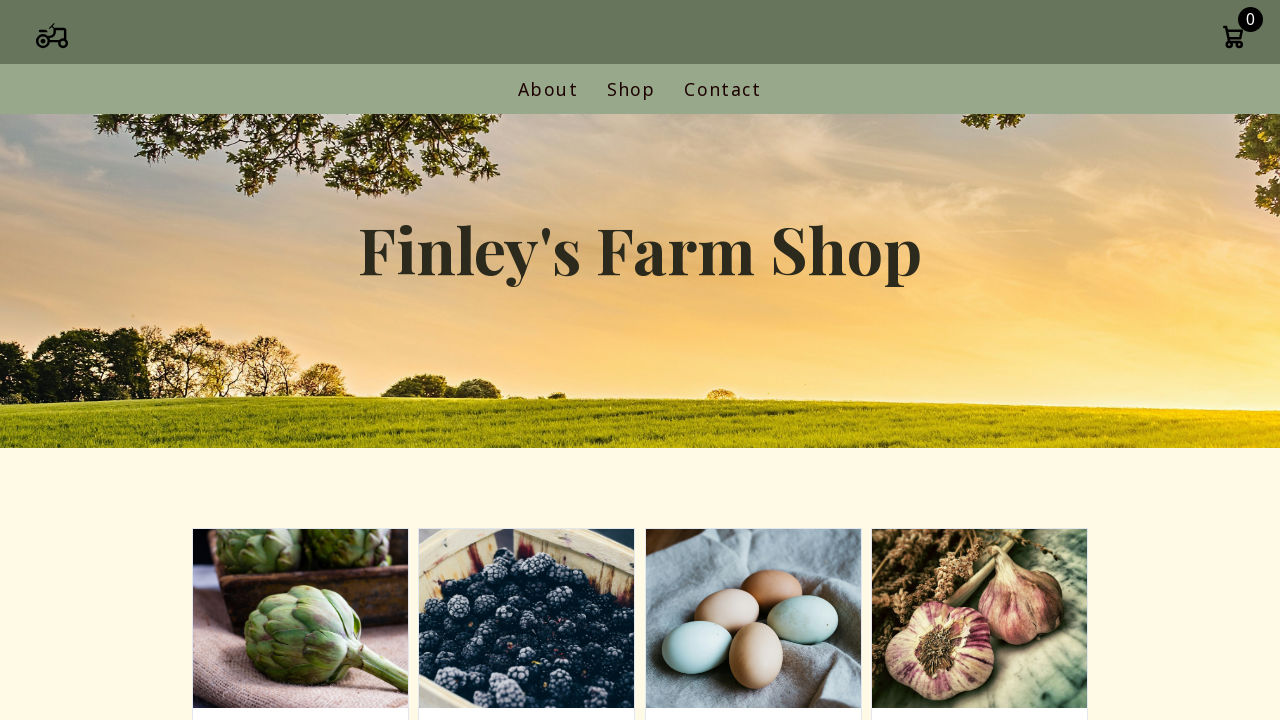

Retrieved all add-to-cart buttons
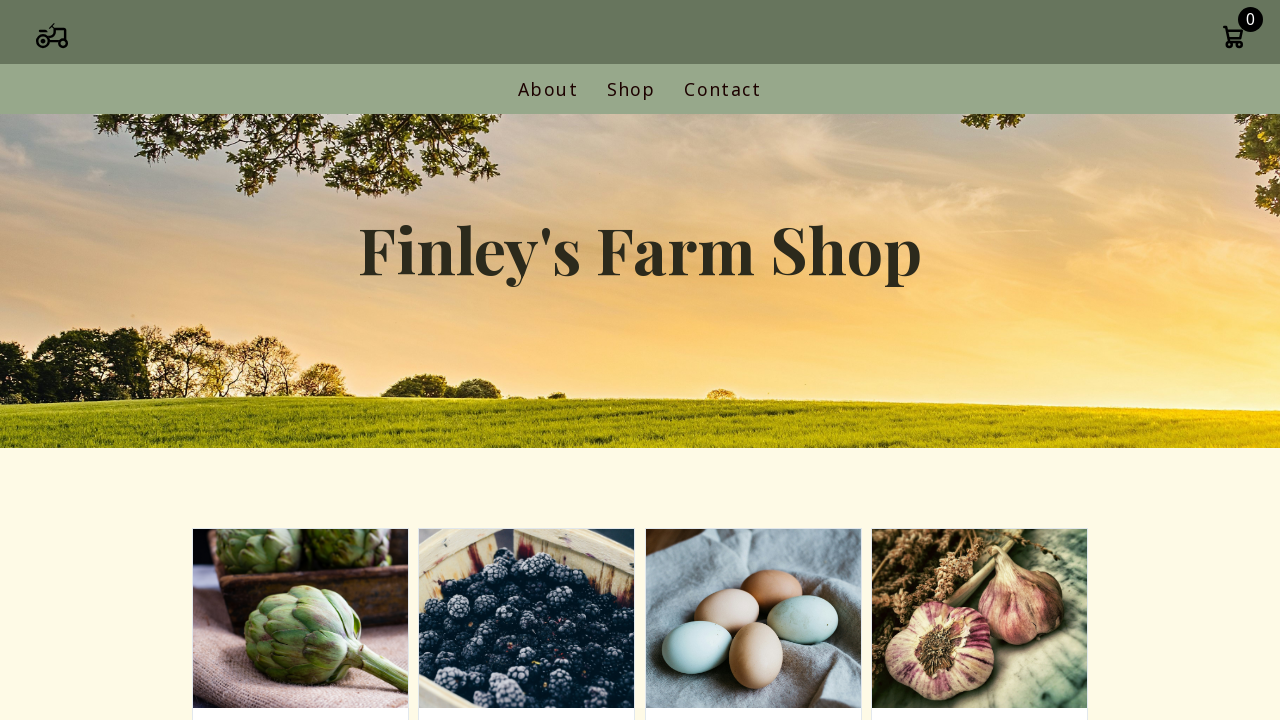

Clicked add-to-cart button for first product at (300, 361) on .add-to-cart >> nth=0
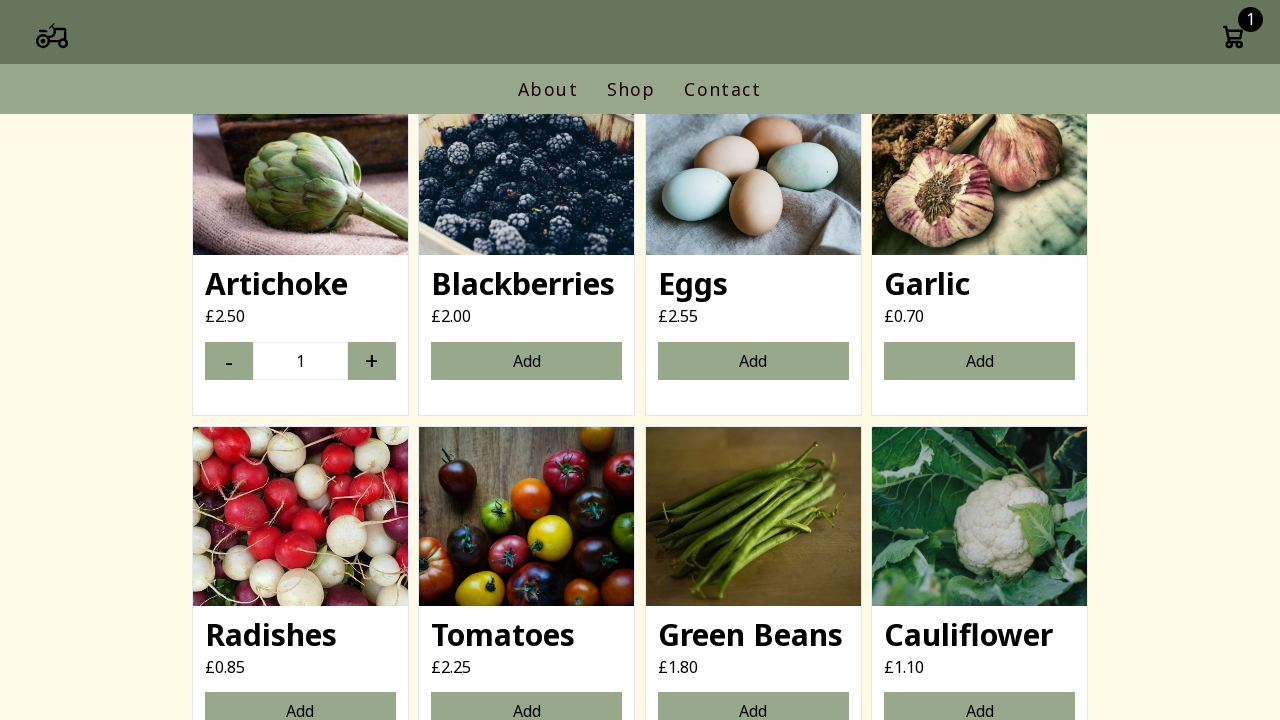

Clicked add-to-cart button for second product at (527, 361) on .add-to-cart >> nth=1
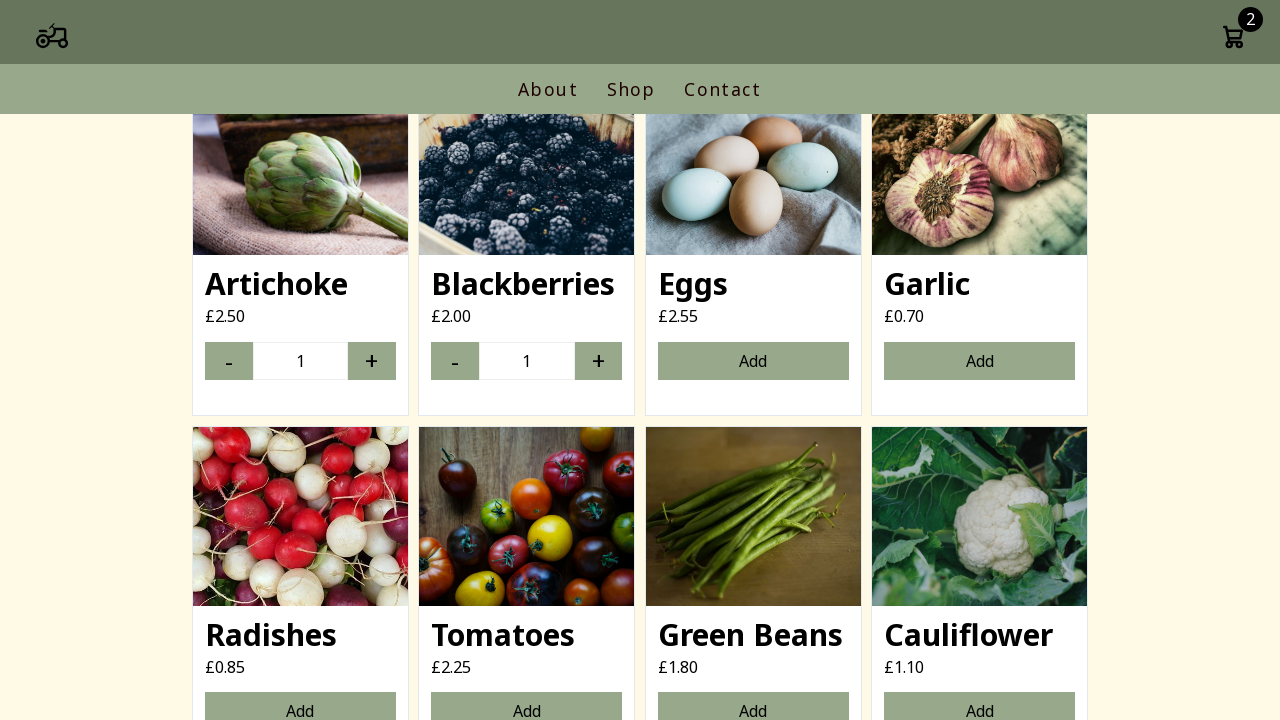

Clicked cart icon to open cart modal at (1233, 39) on .cart-icon-container
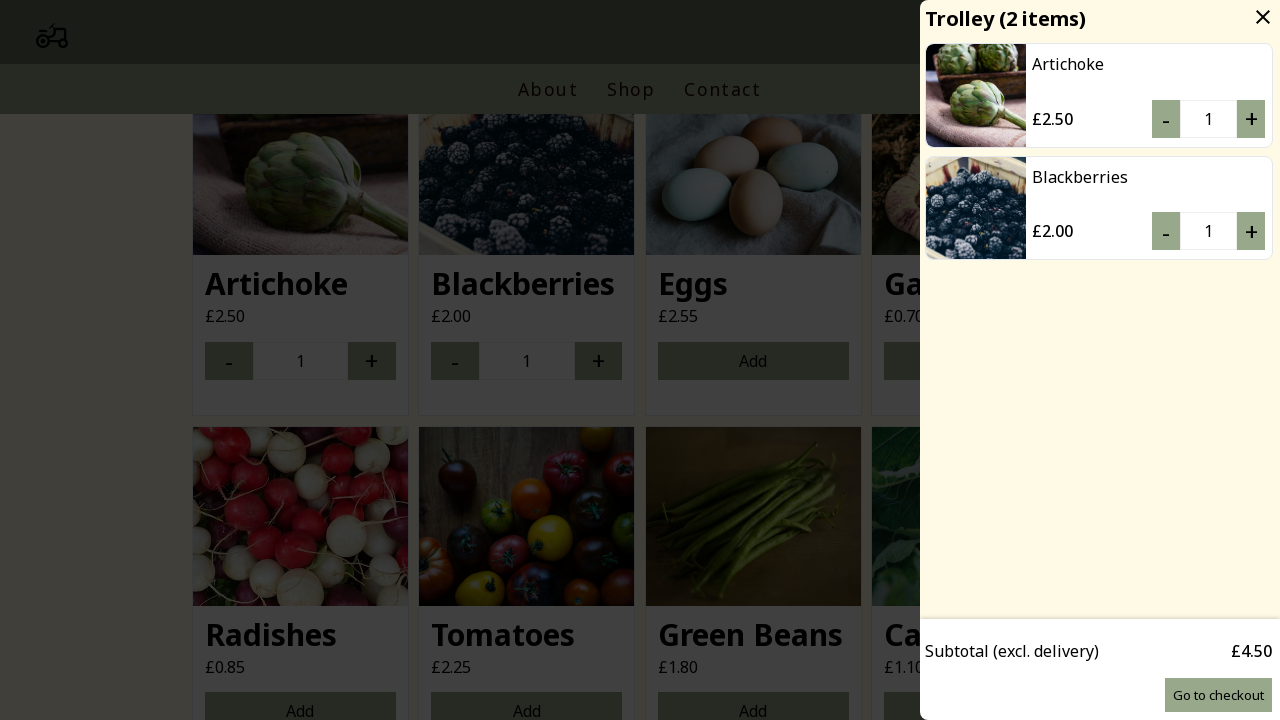

Waited for cart subtotal to appear
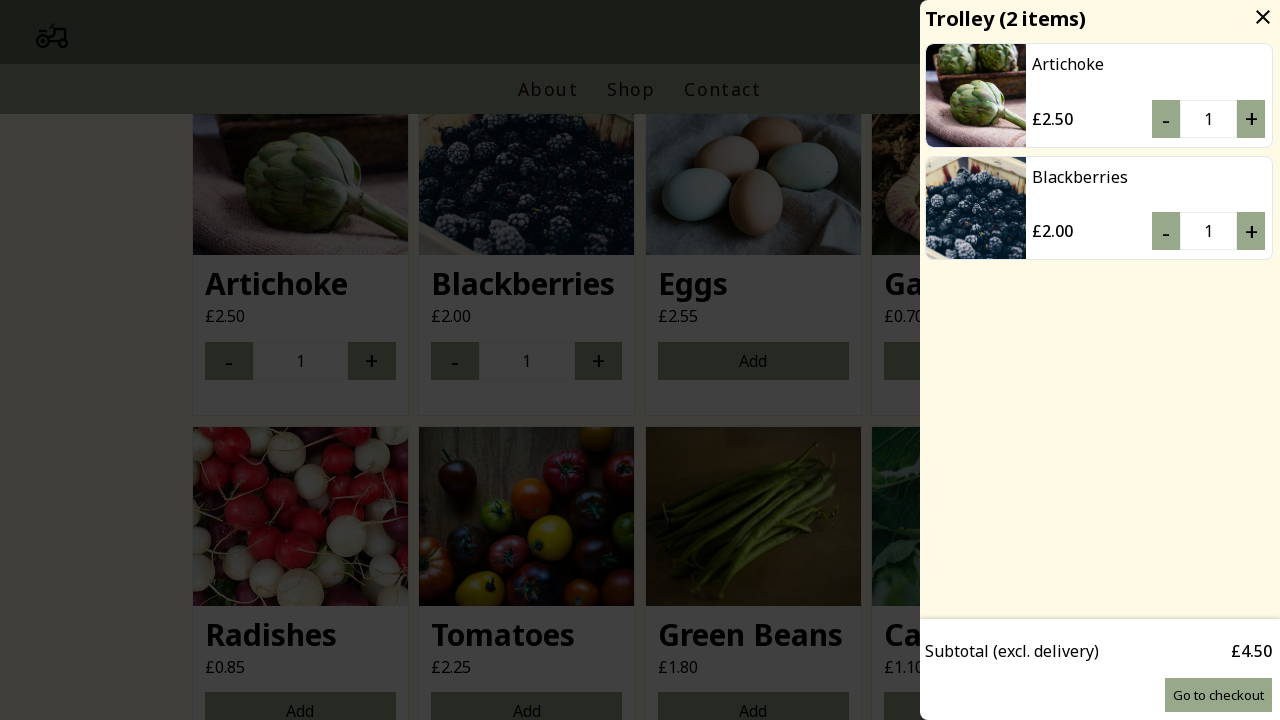

Extracted cart subtotal value
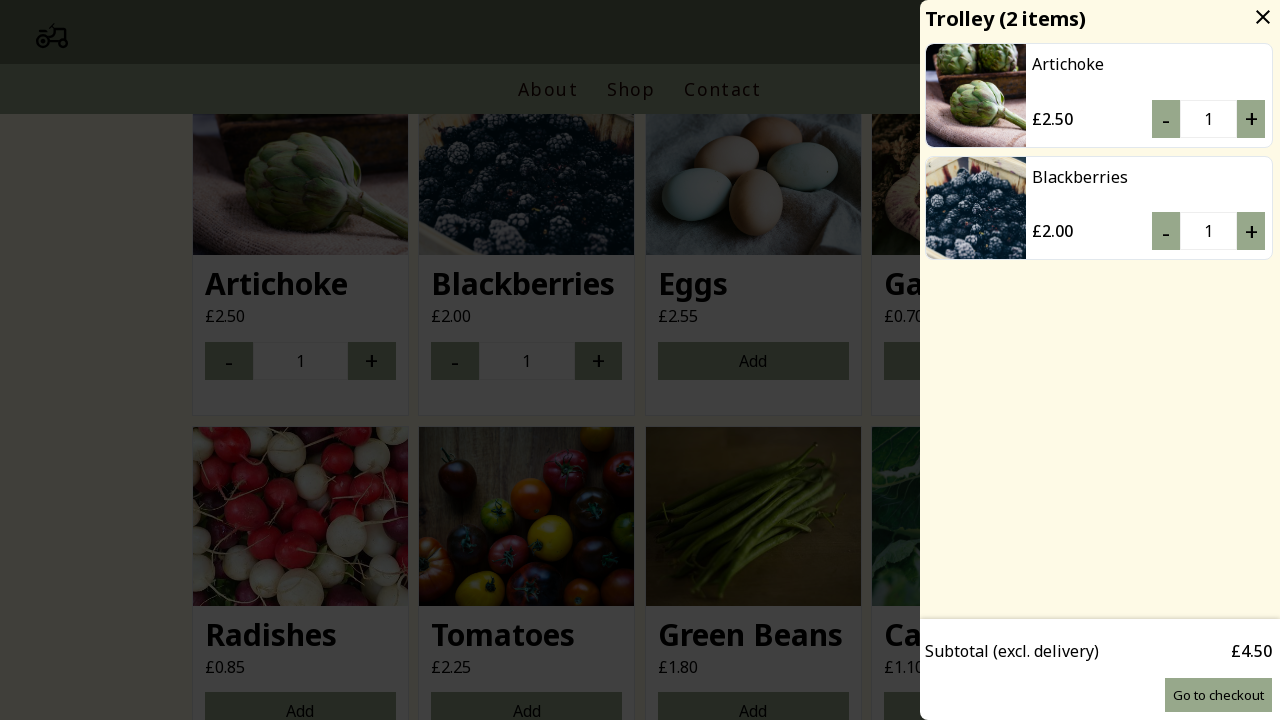

Verified cart subtotal (£4.5) equals sum of two products (£4.5)
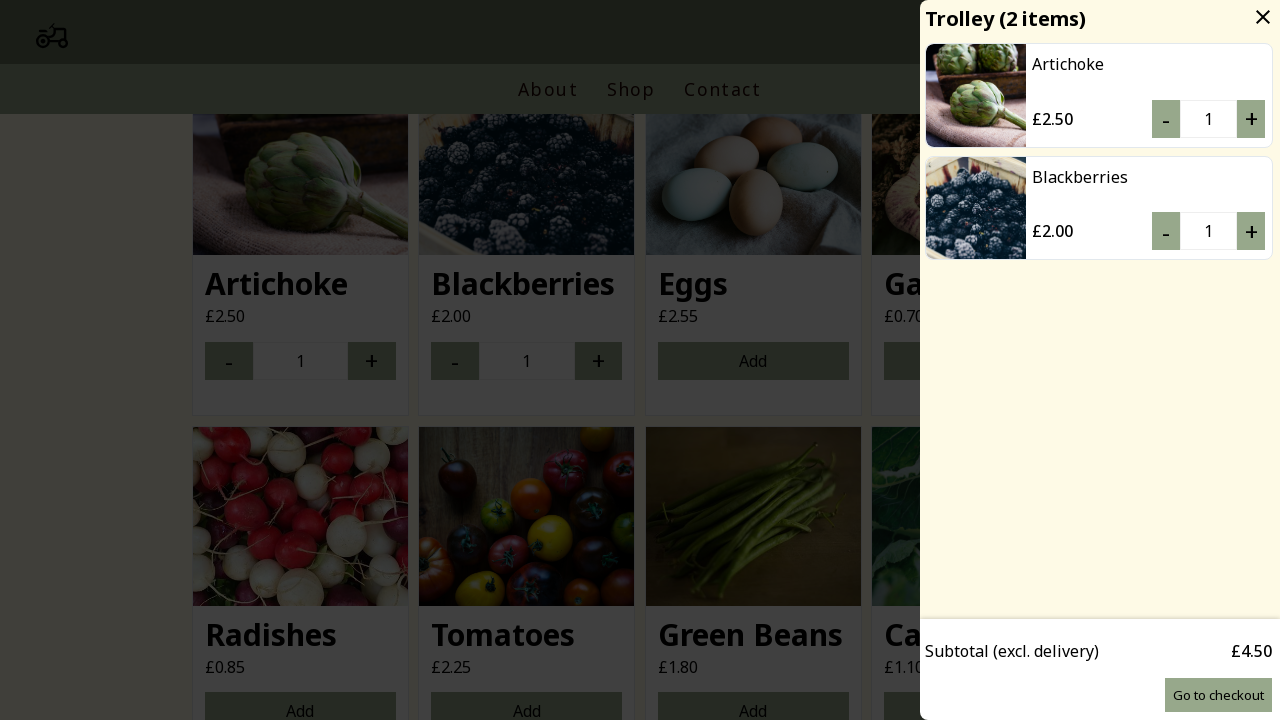

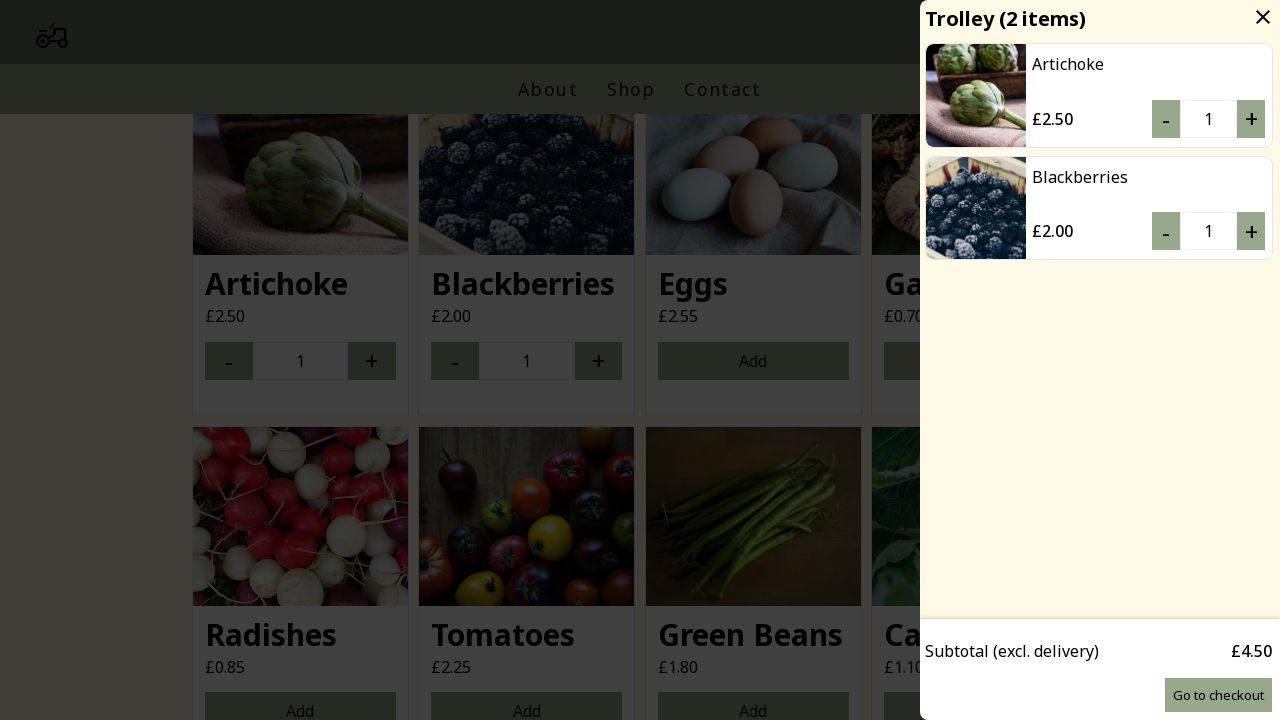